Navigates to the Duel Links Meta website and retrieves the page title

Starting URL: https://www.duellinksmeta.com/

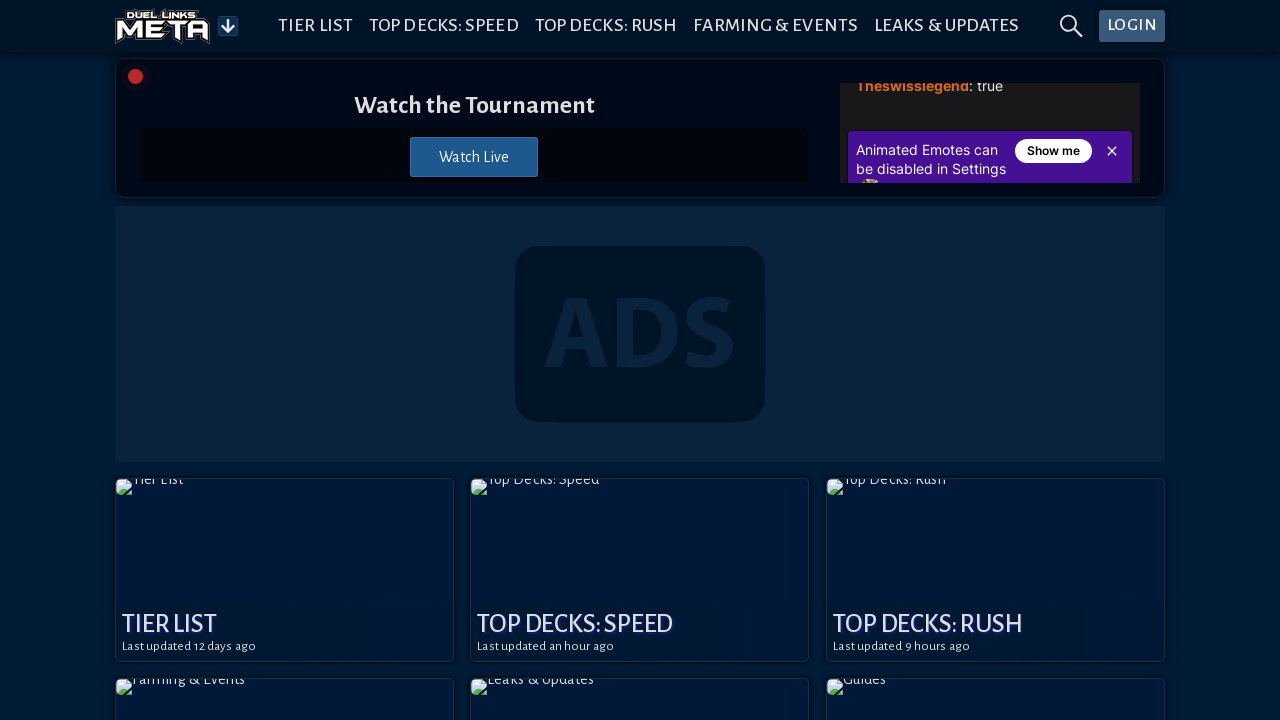

Set viewport size to 1600x1200
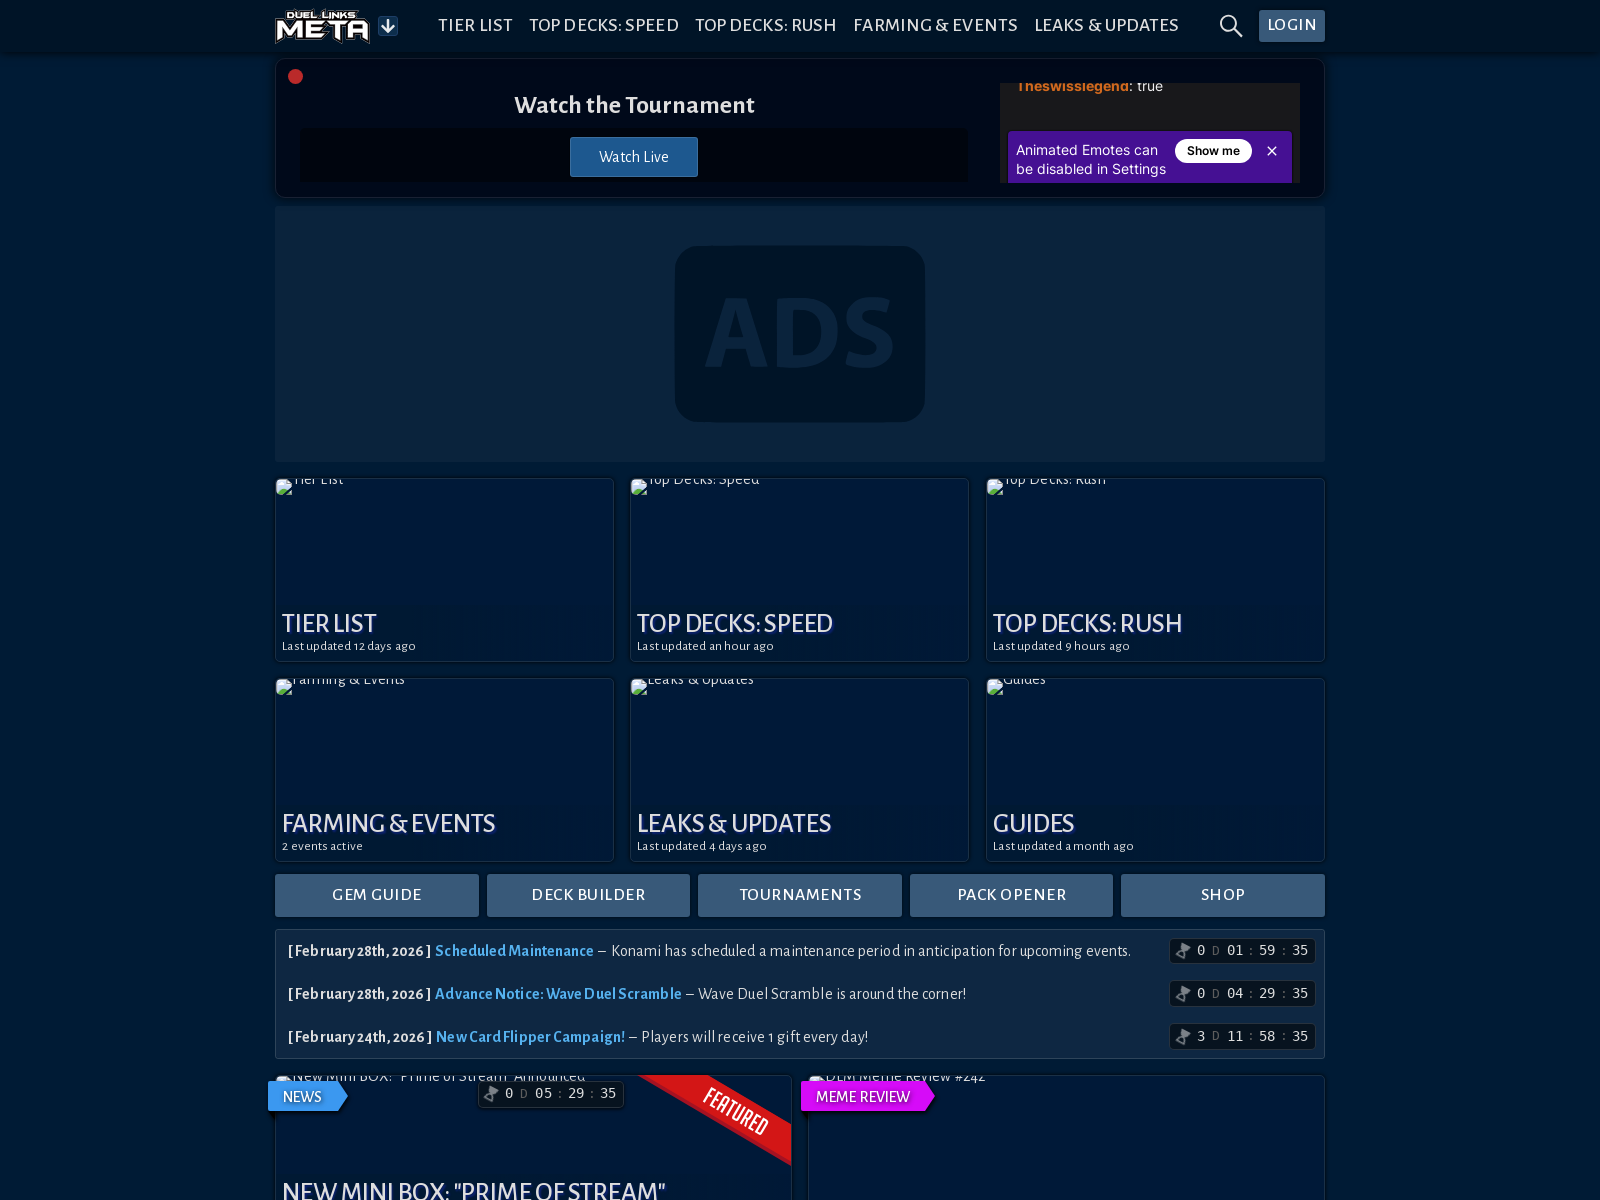

Page DOM content loaded
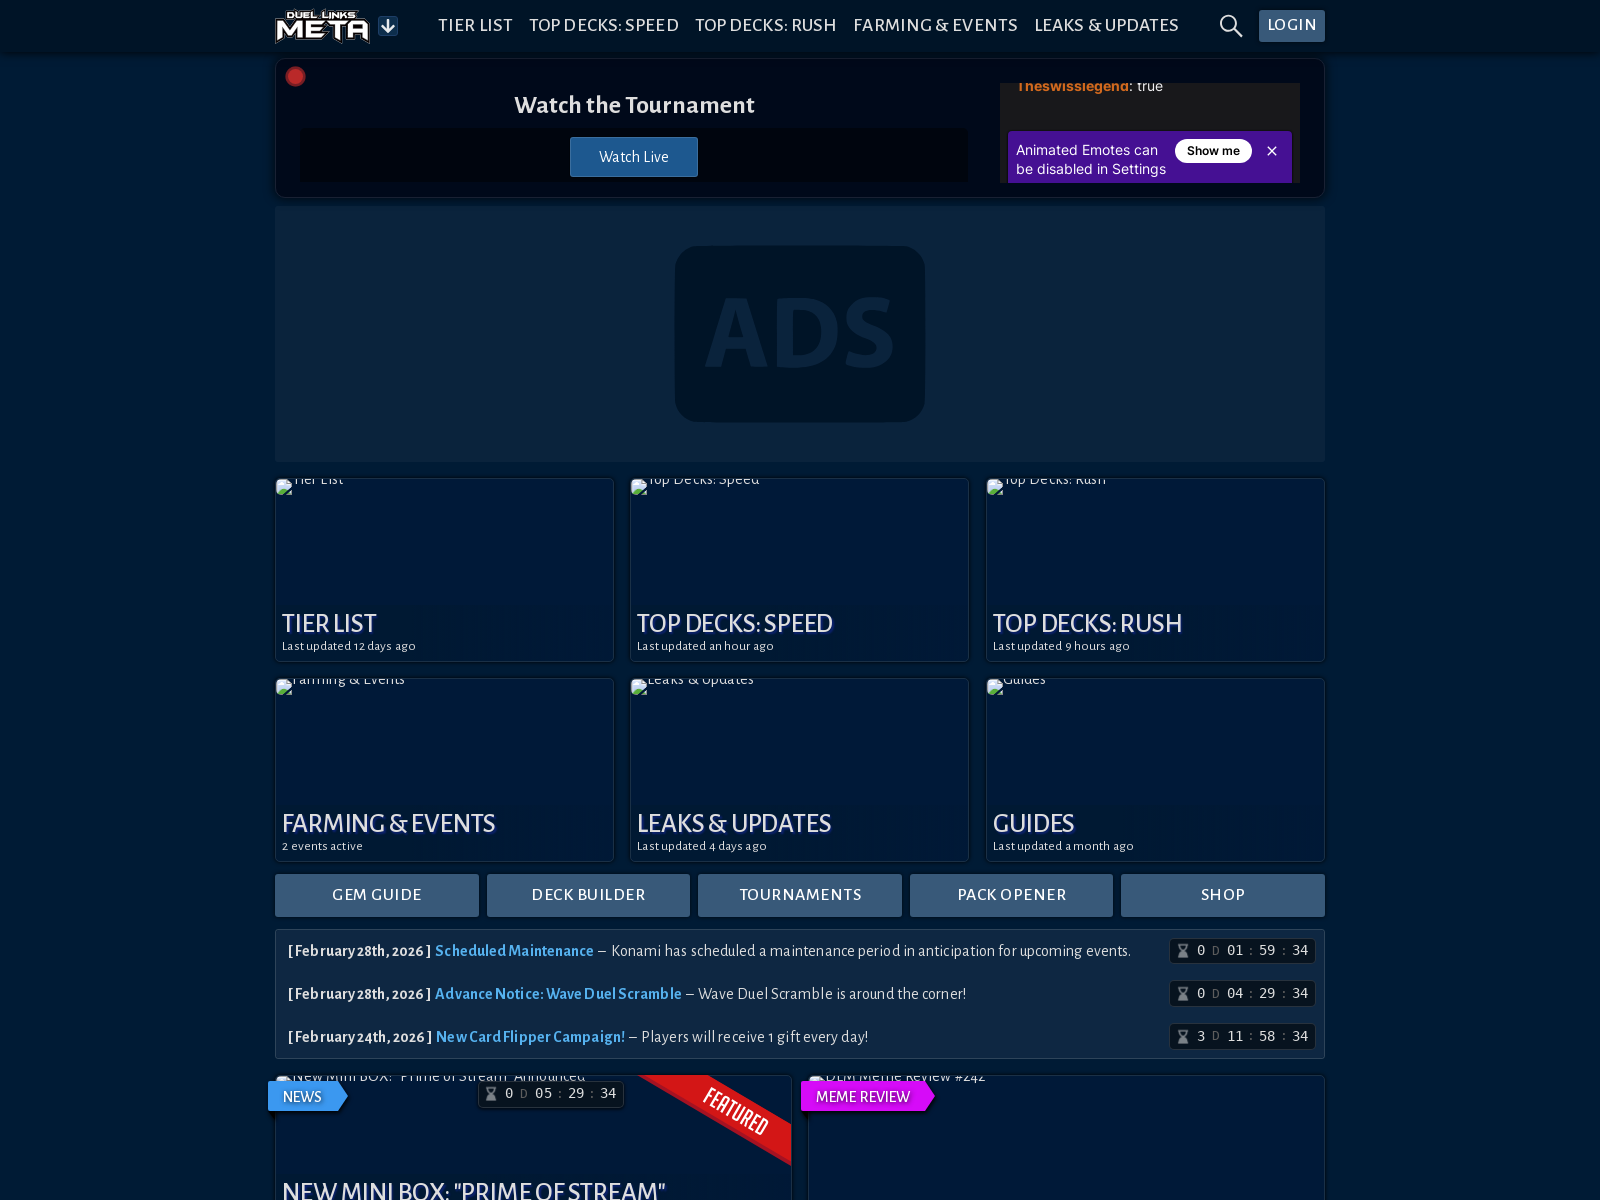

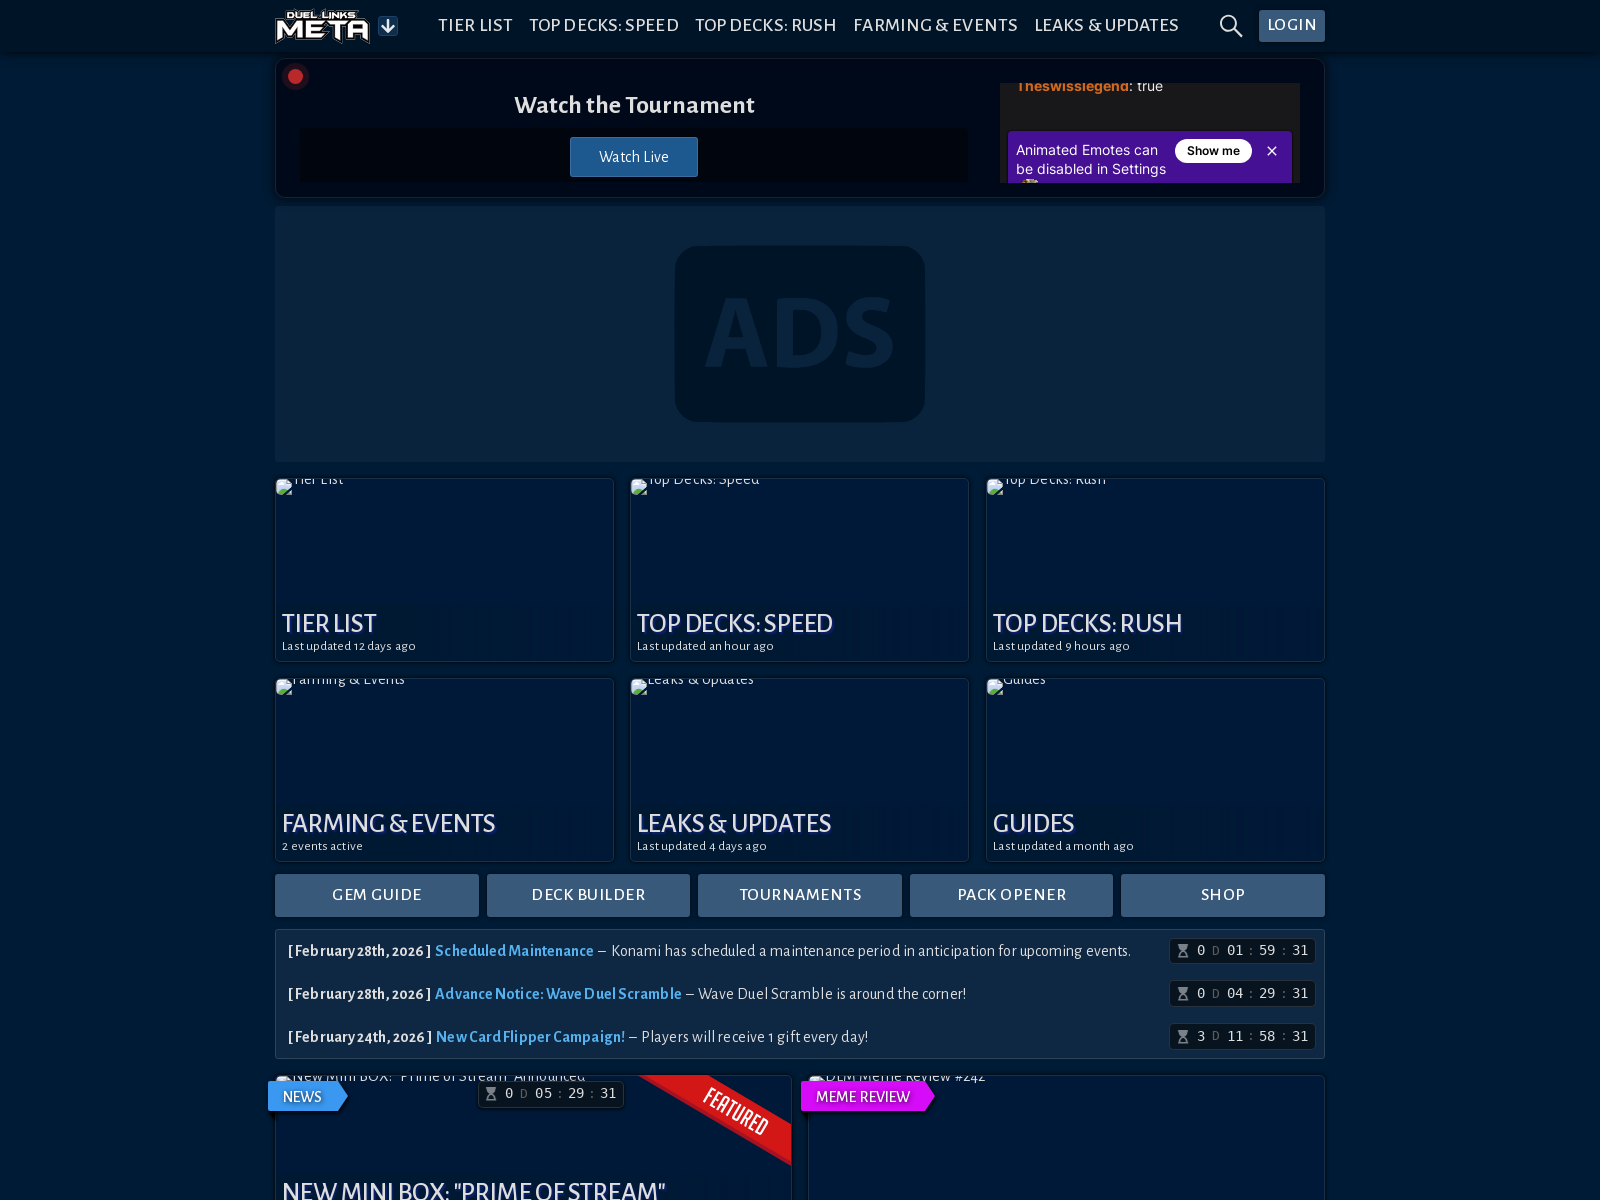